Tests the registration page dropdown functionality by navigating to the register page, filling in an email address, and interacting with the language dropdown selector.

Starting URL: https://www.redmine.org

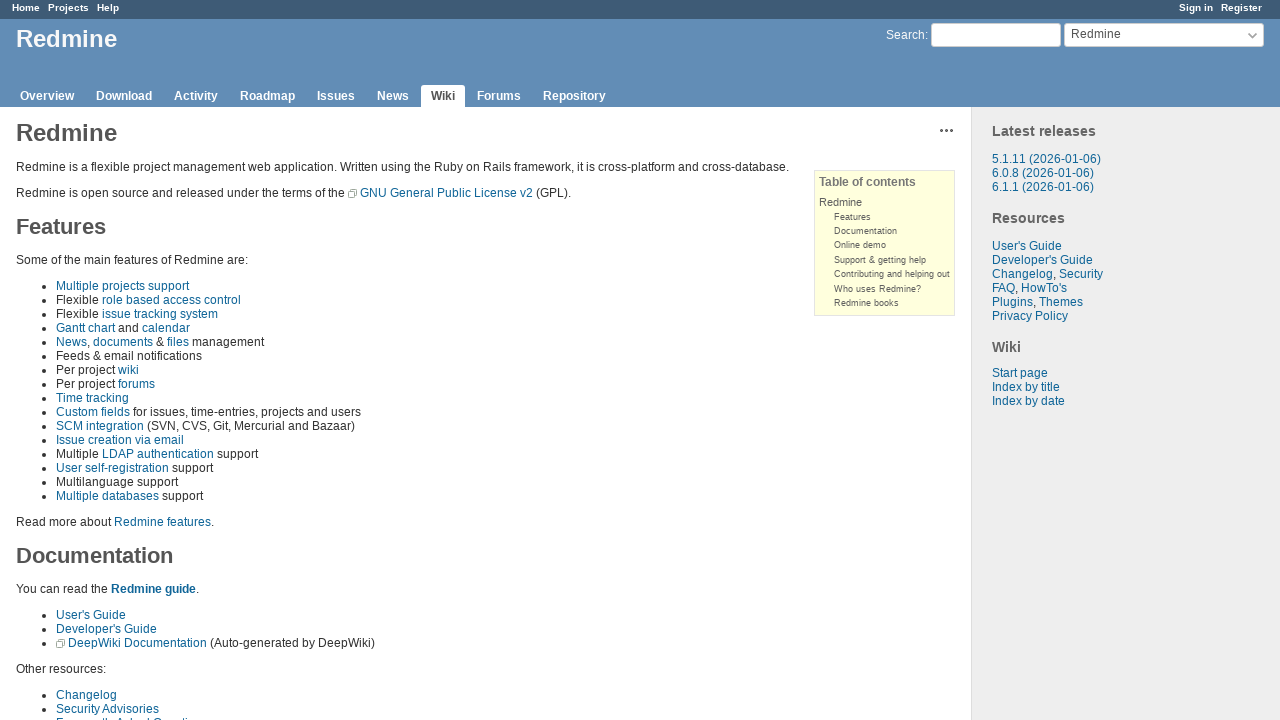

Clicked on the register link at (1242, 8) on a.register
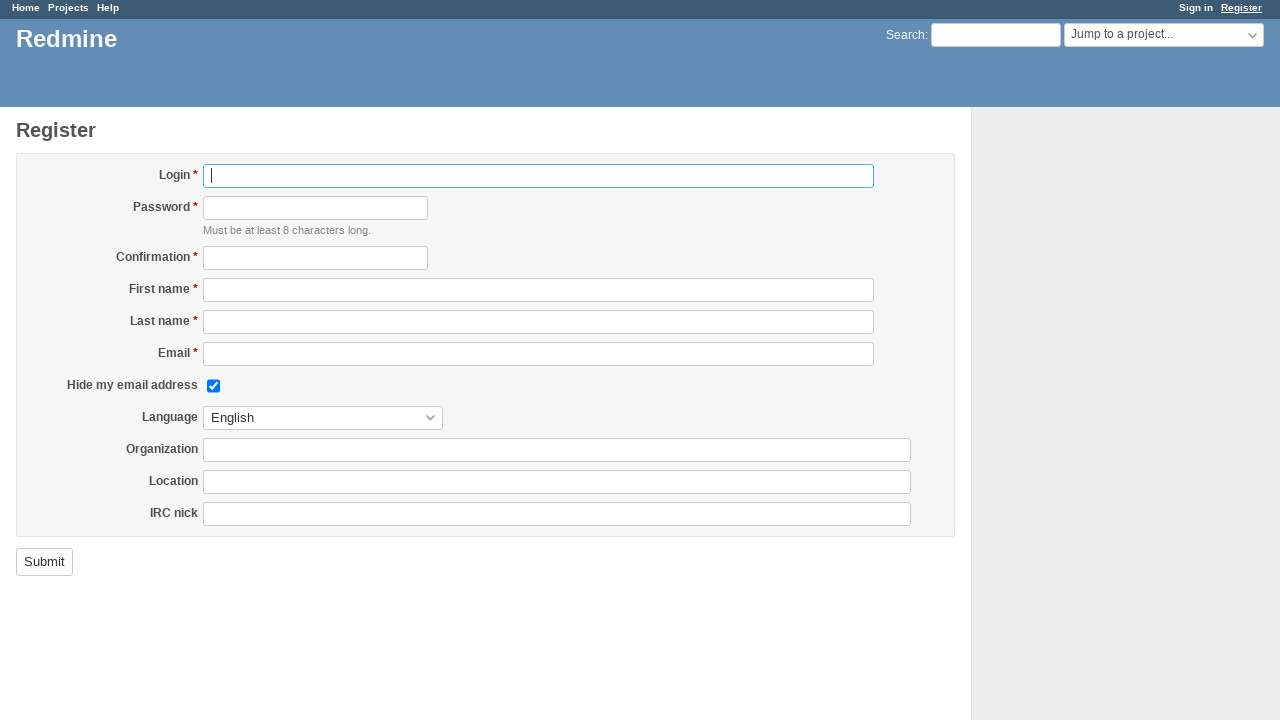

Filled in email field with 'webtest.demo@gmail.com' on input#user_mail
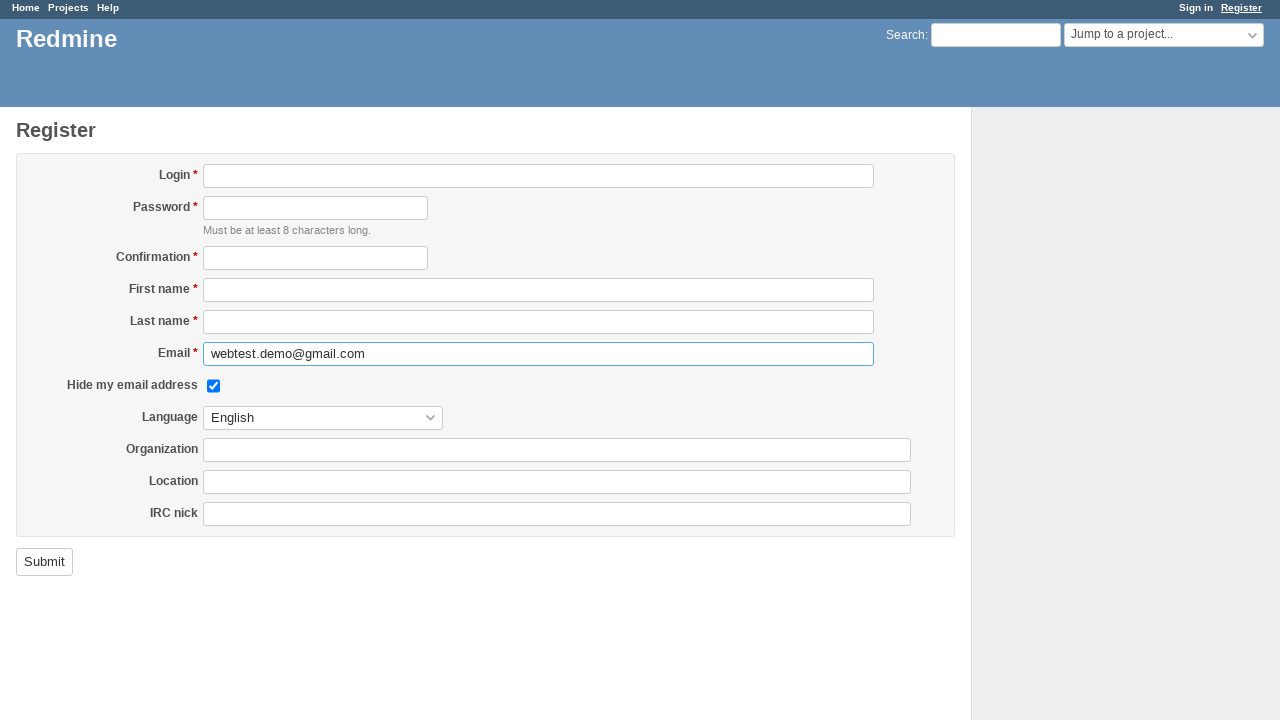

Language dropdown selector became visible
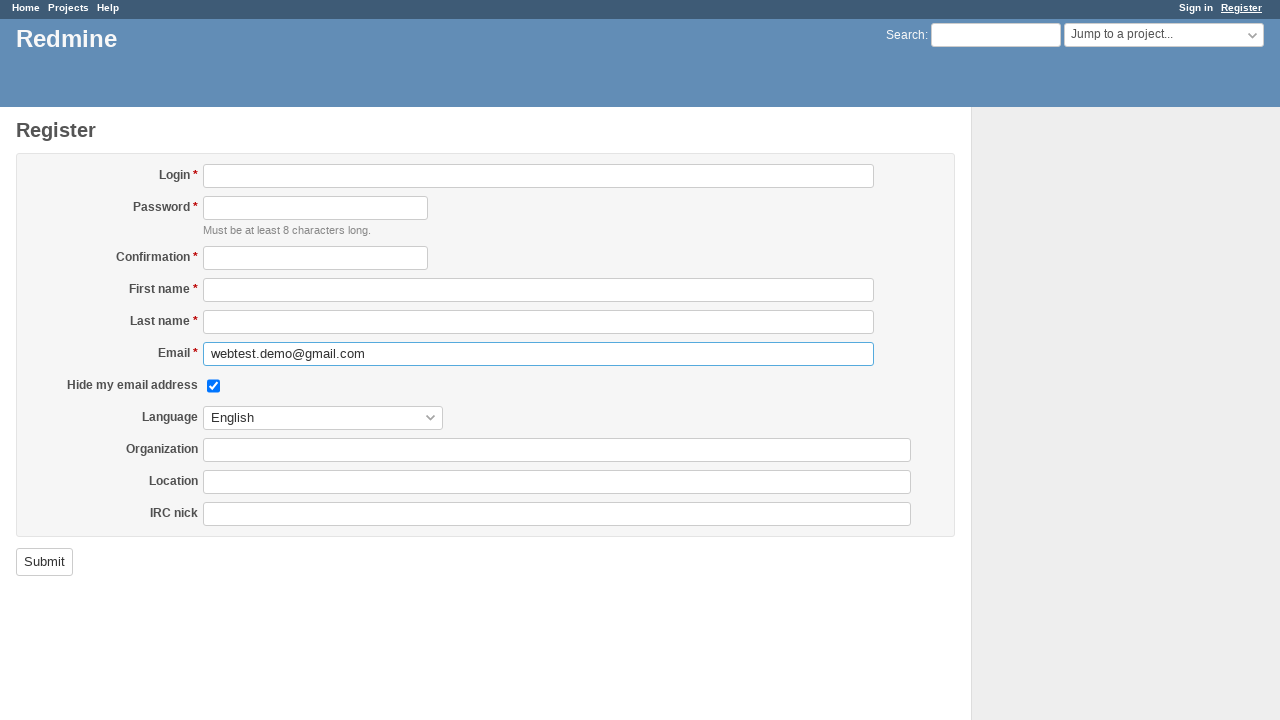

Selected 'en' option from language dropdown on #user_language
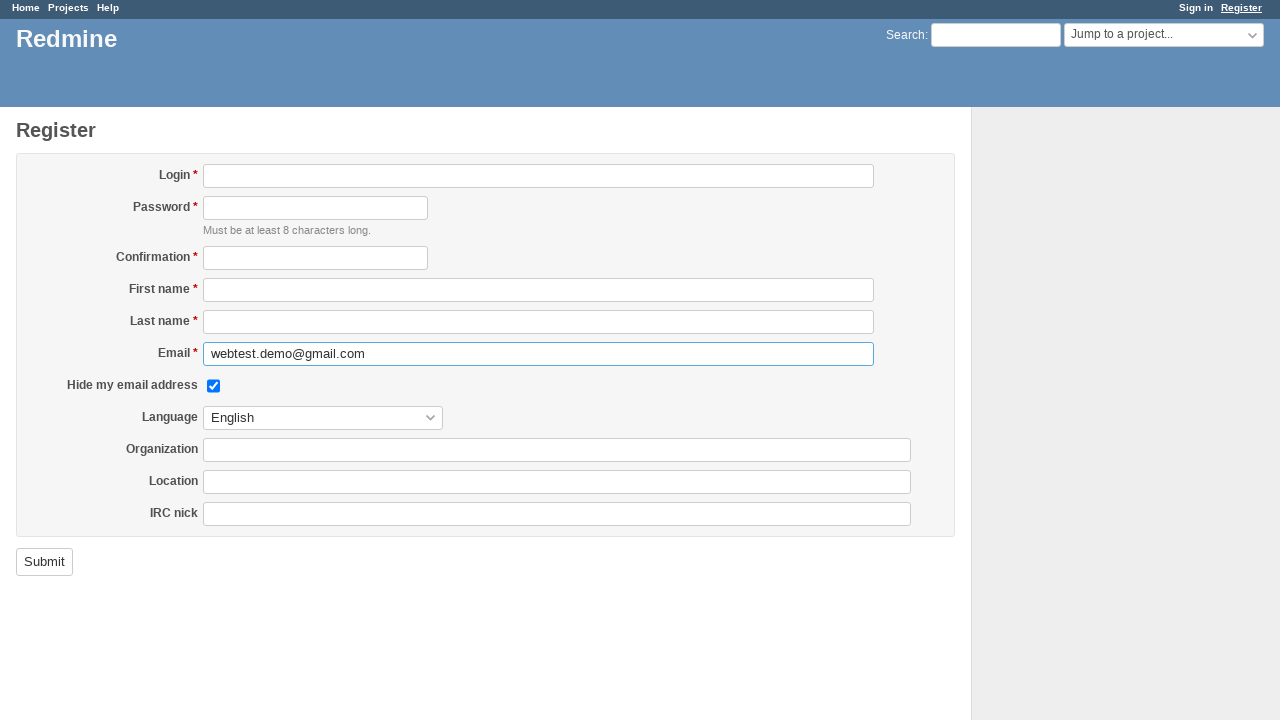

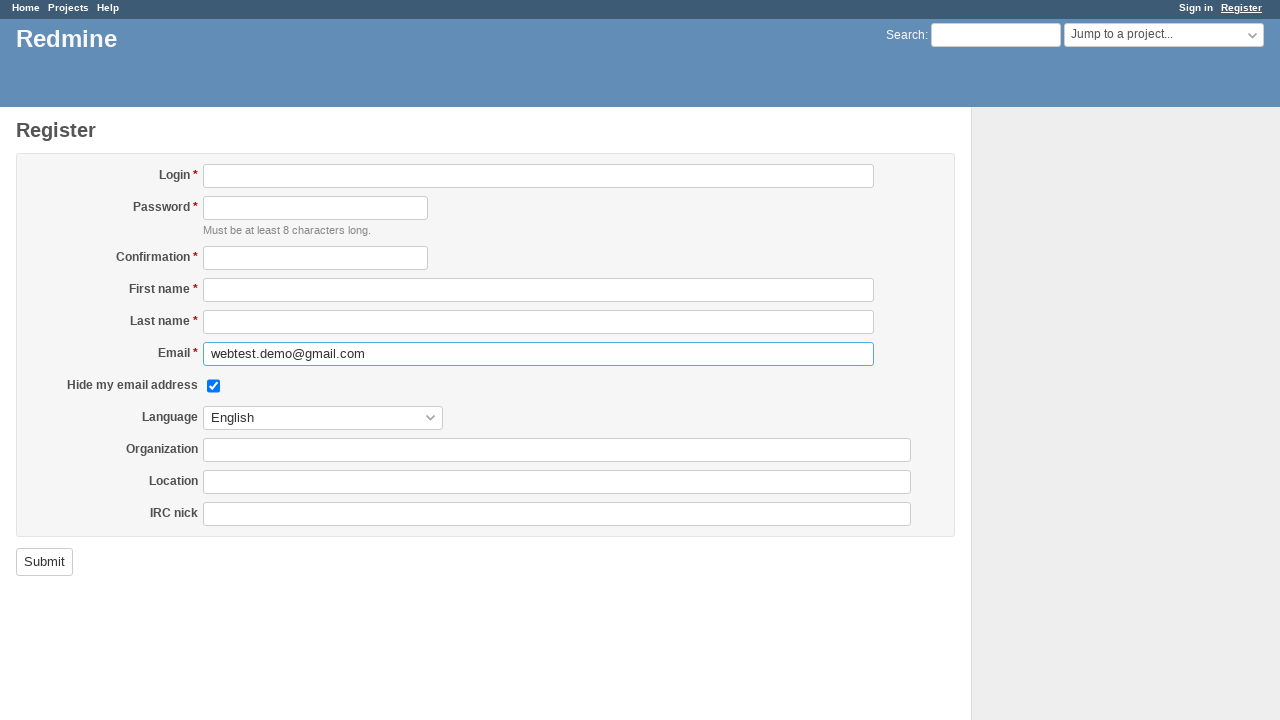